Tests JavaScript confirmation alert by clicking a button, switching to the alert, verifying the alert text, and accepting it.

Starting URL: https://v1.training-support.net/selenium/javascript-alerts

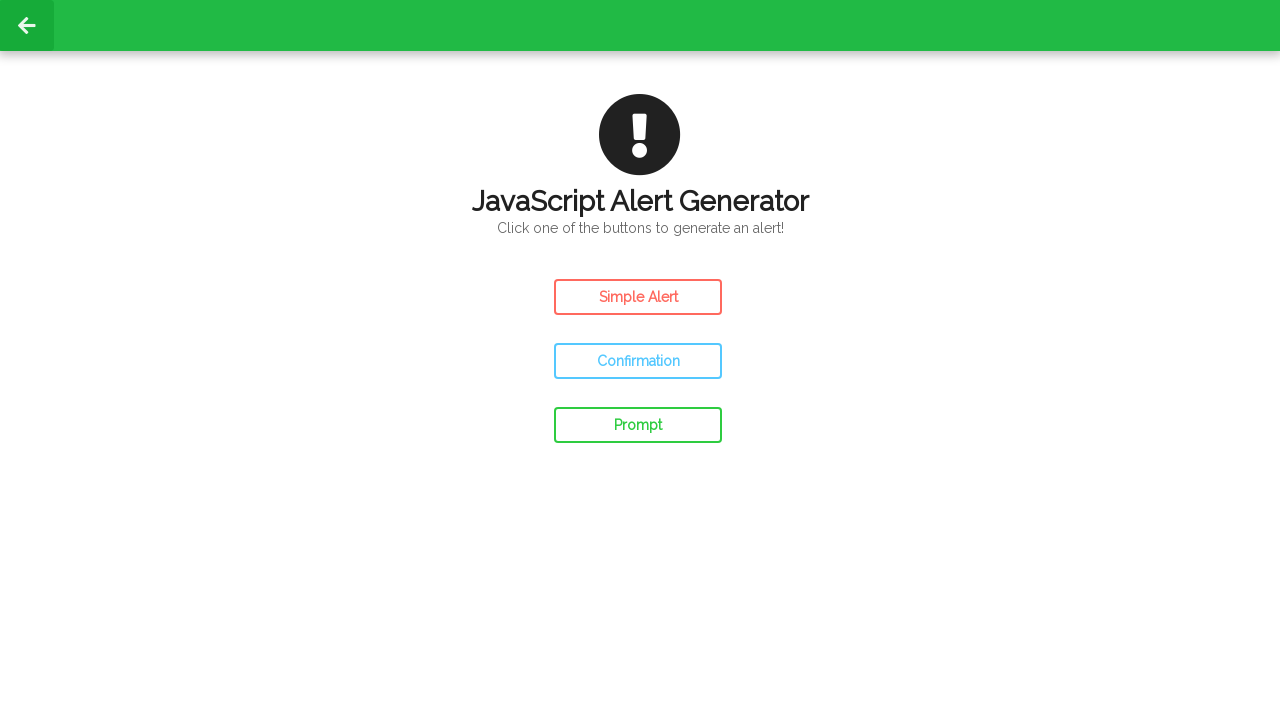

Set up dialog handler for confirmation alert
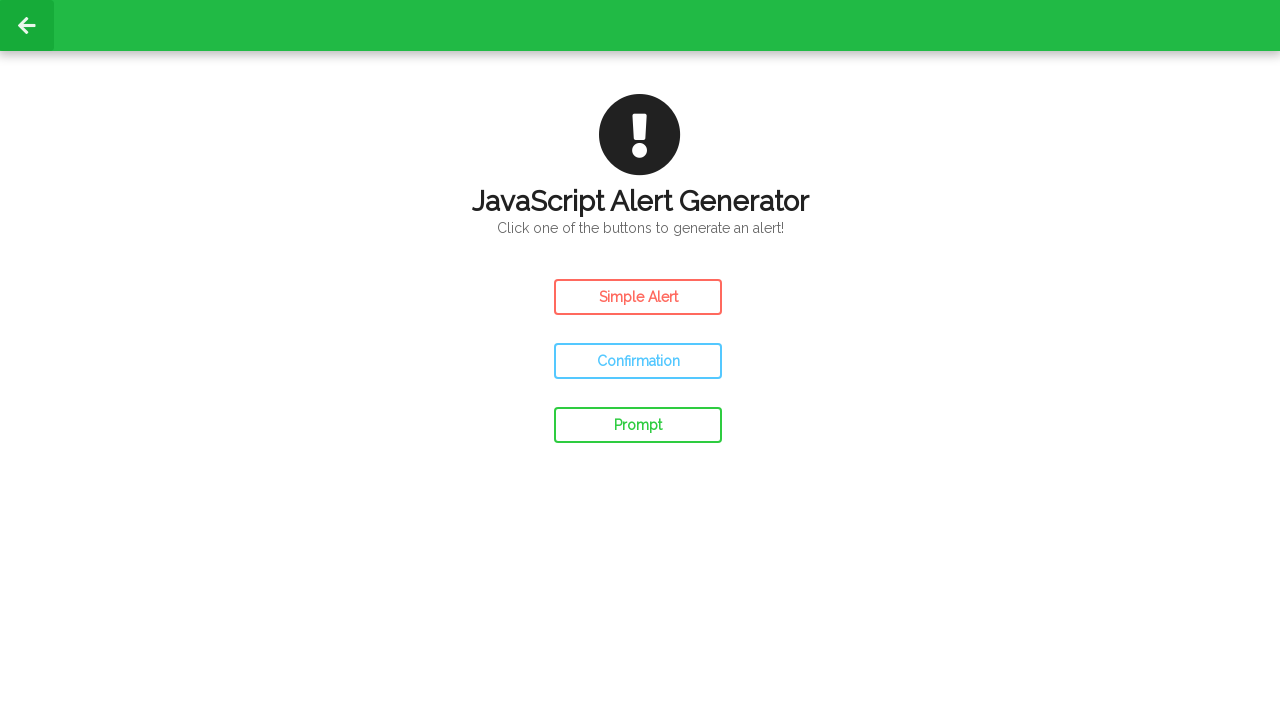

Clicked confirm button to trigger JavaScript confirmation alert at (638, 361) on #confirm
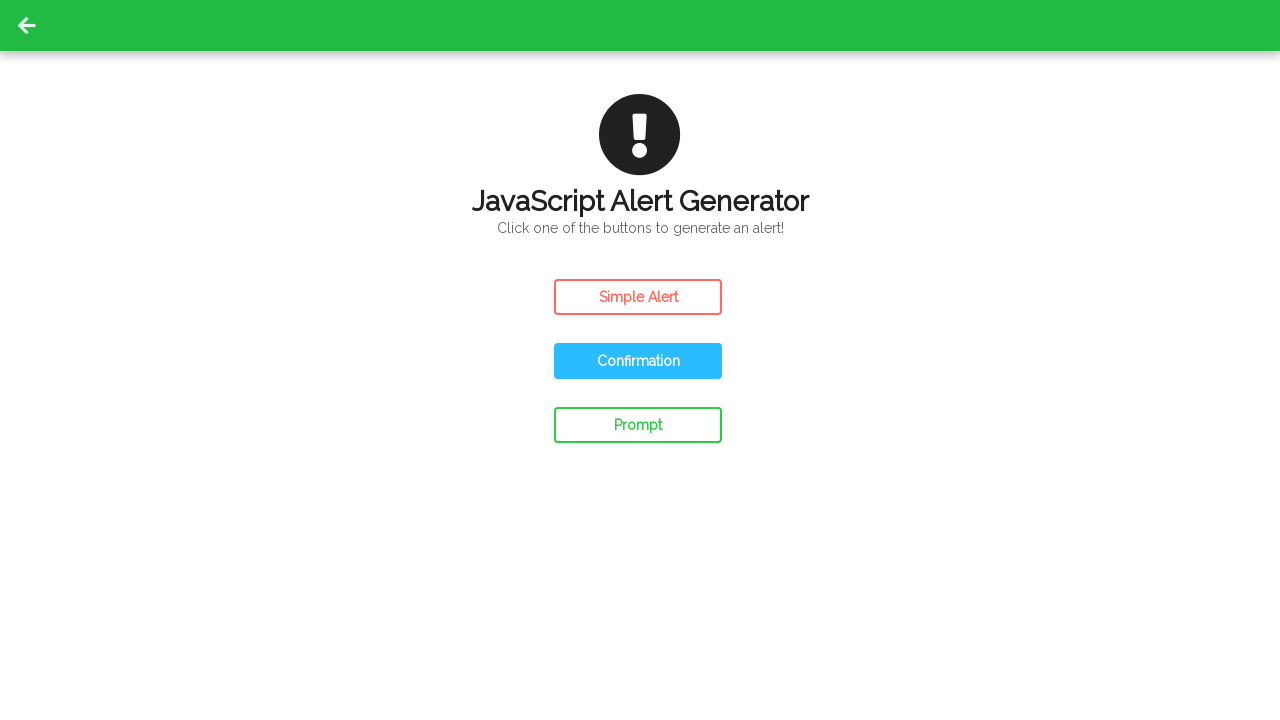

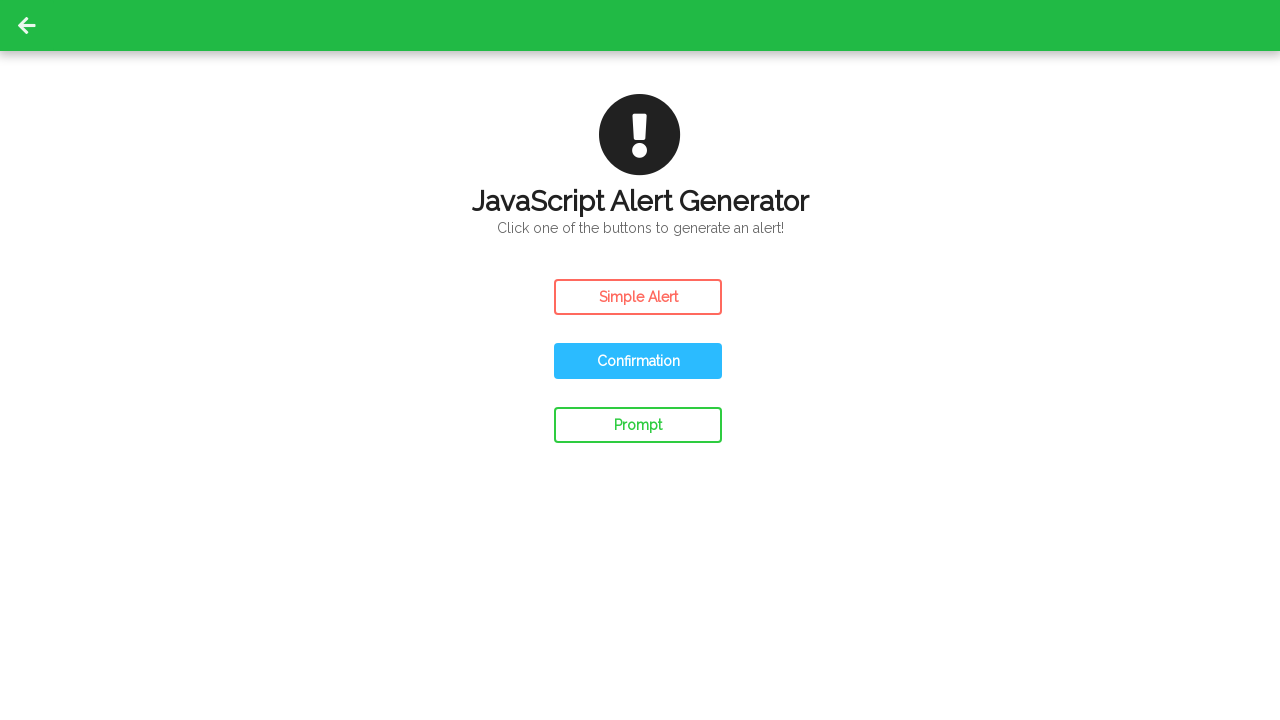